Tests form input manipulation by navigating to the enabled/disabled inputs page, enabling a disabled input field to enter text, and disabling an enabled input field using JavaScript

Starting URL: https://formy-project.herokuapp.com/

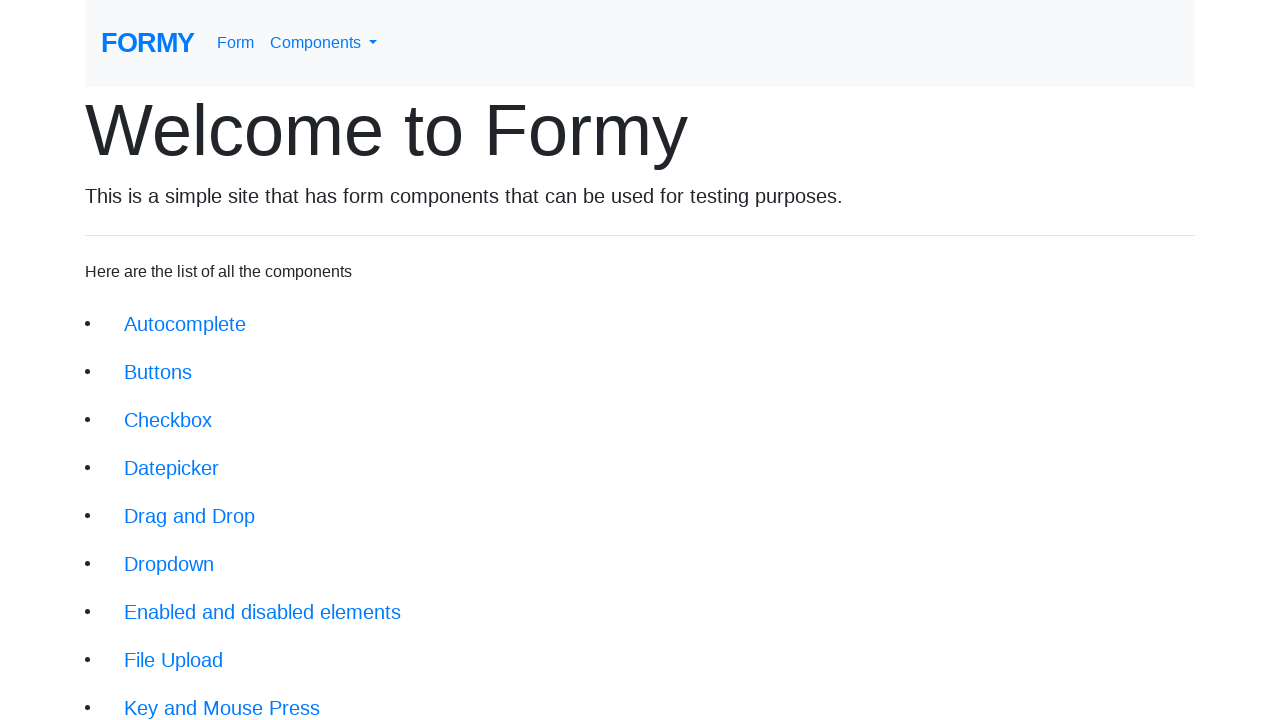

Clicked on 'Enabled and Disabled Elements' link at (262, 612) on xpath=//html/body/div/div/li[7]/a
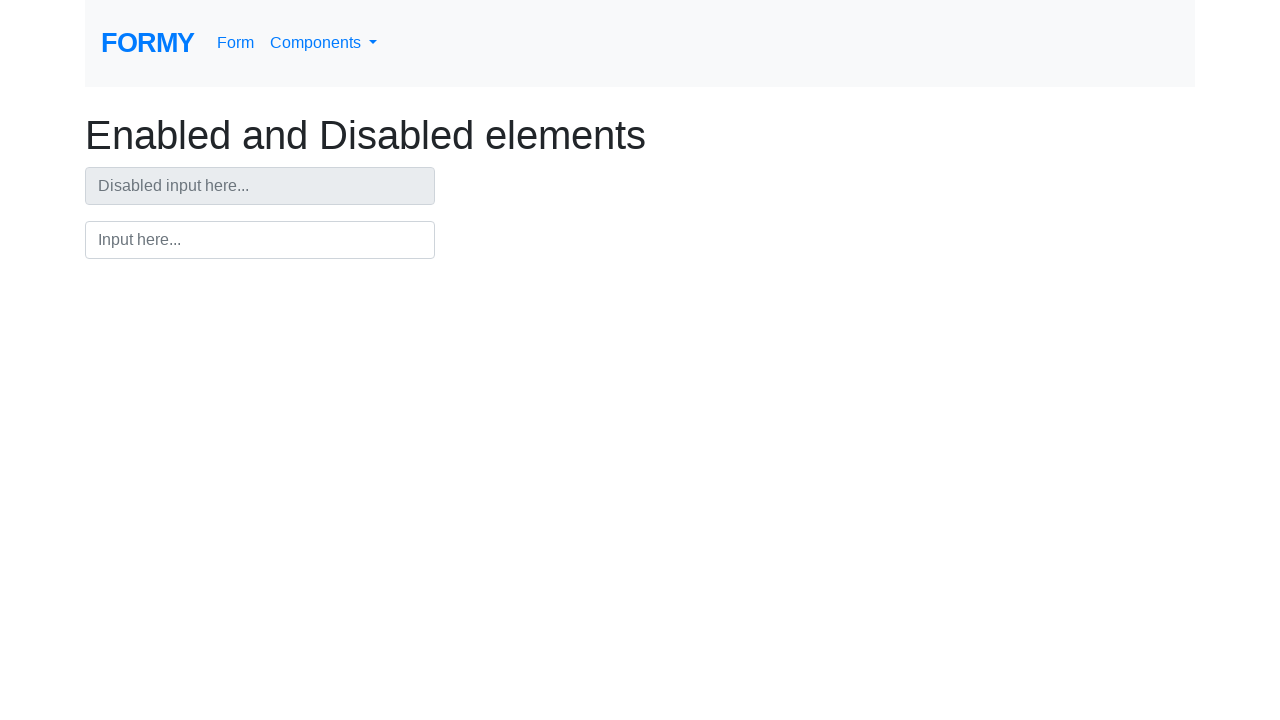

Waited 2 seconds for page to load
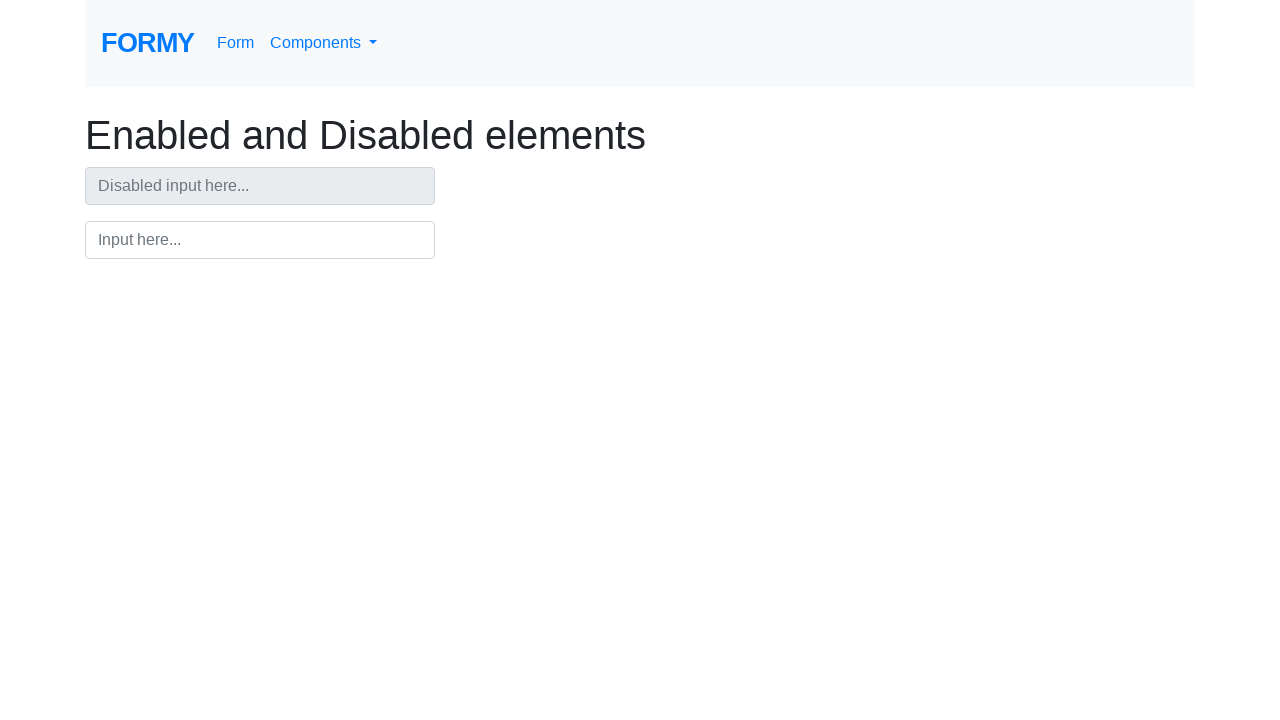

Enabled the disabled input field using JavaScript
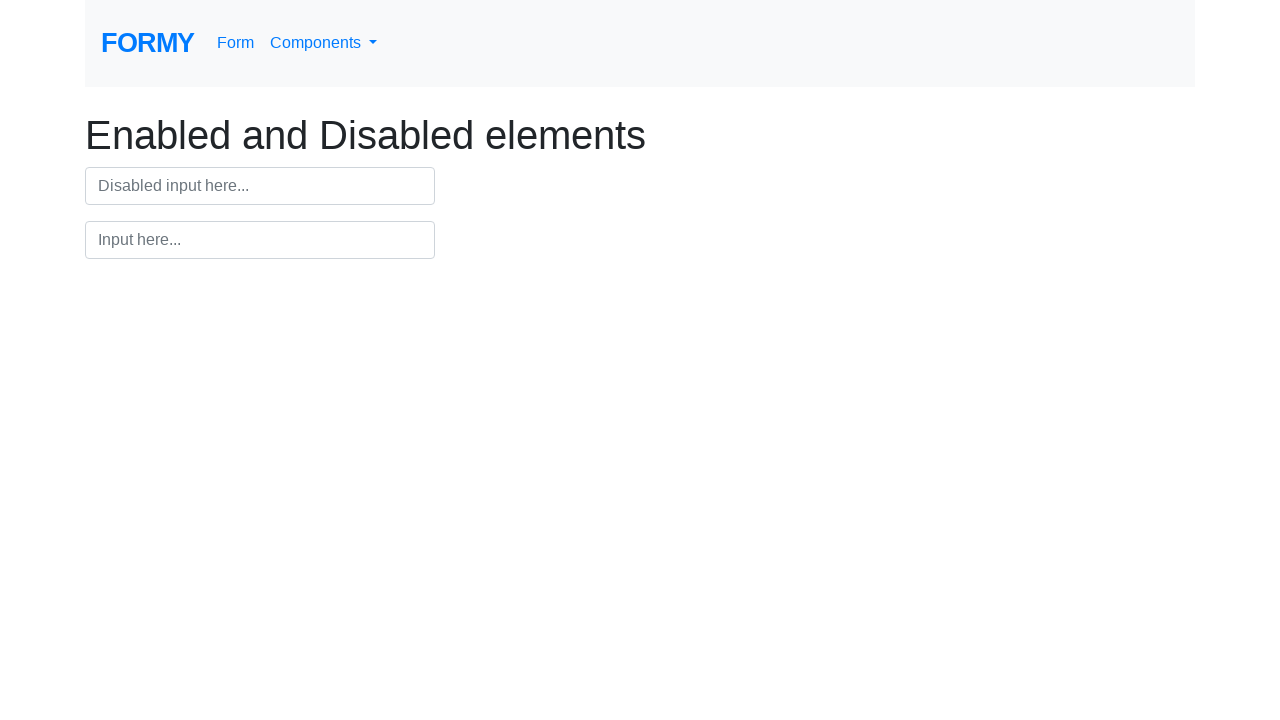

Filled the now-enabled input field with 'Hello' on #disabledInput
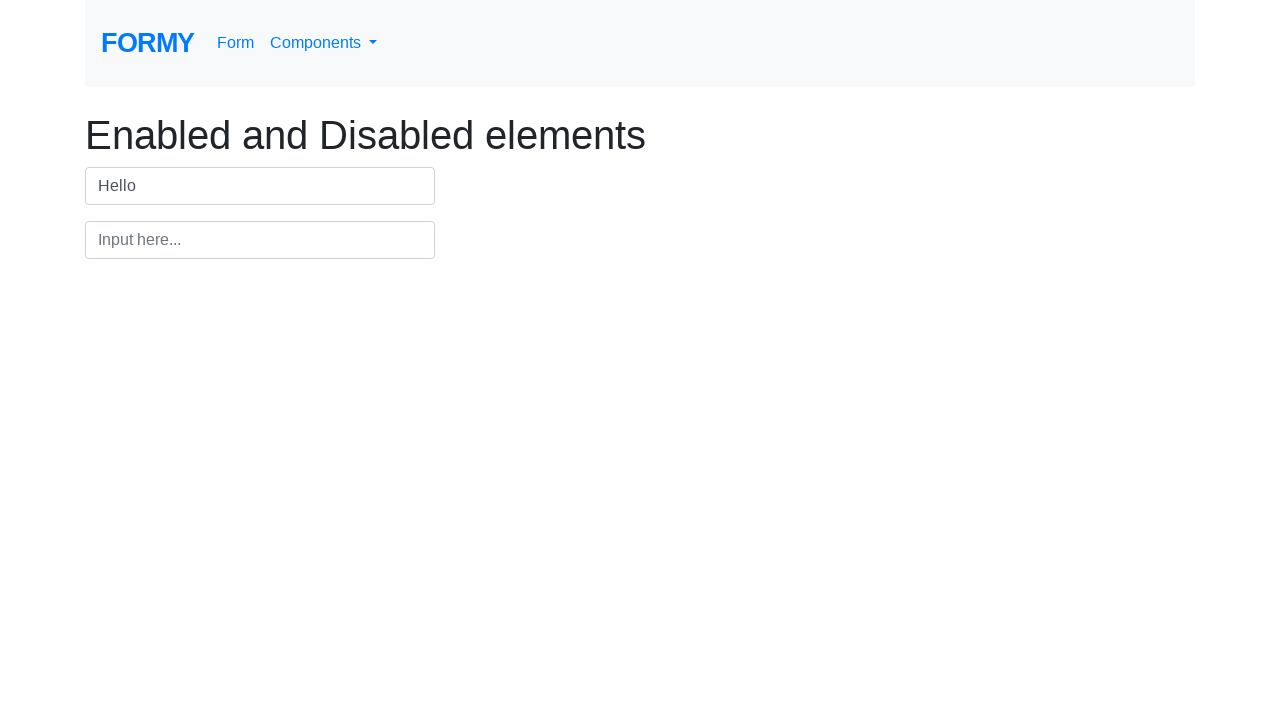

Disabled the enabled input field using JavaScript
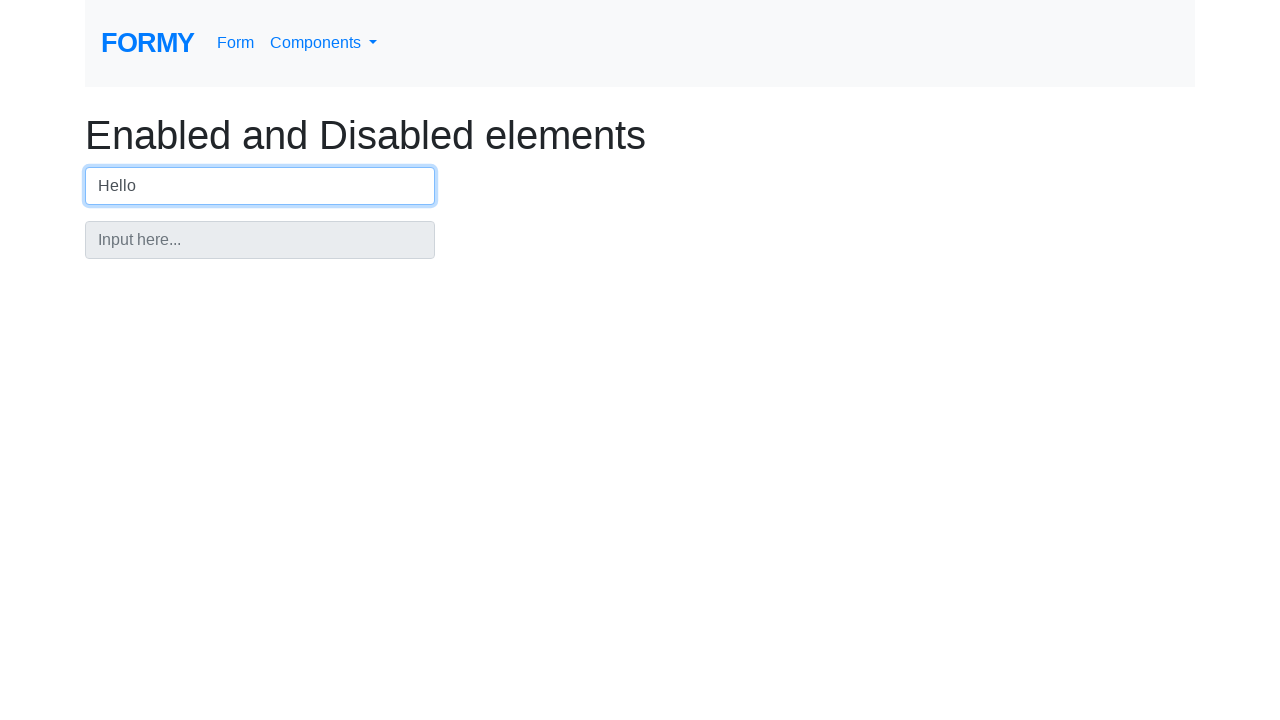

Waited 2 seconds to see the result
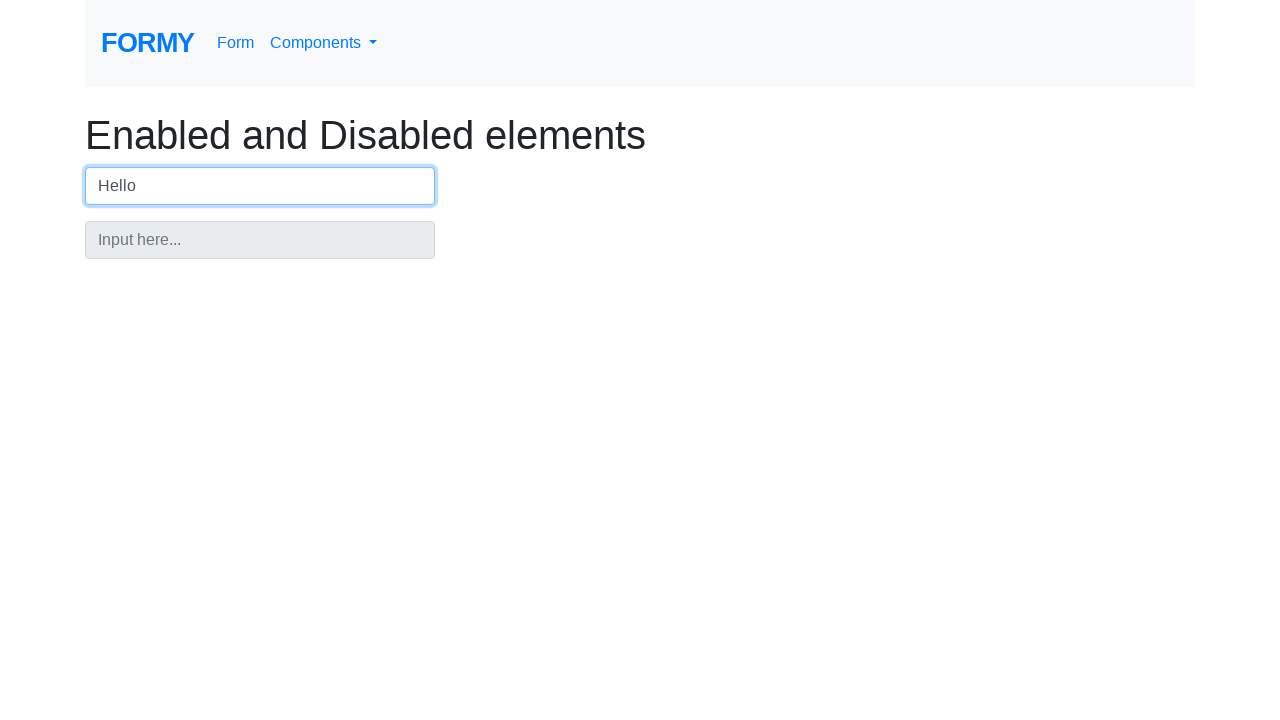

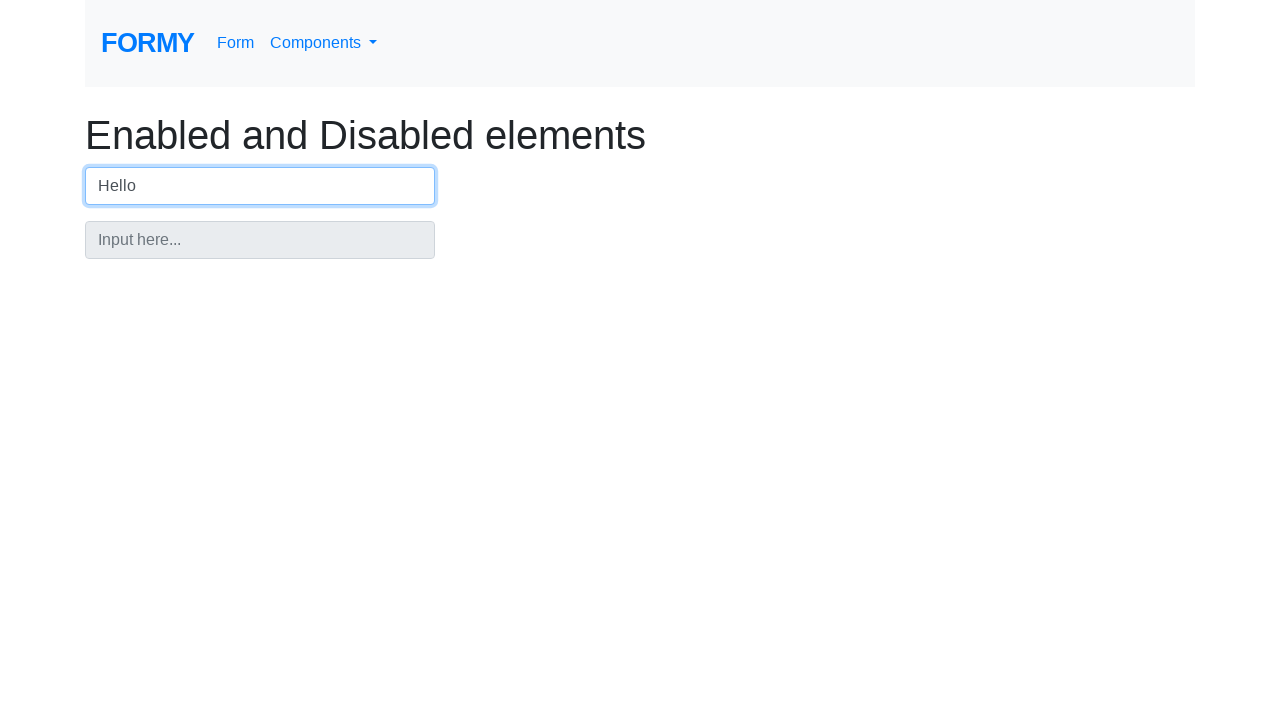